Navigates to an e-commerce website and clicks on the login/register button using XPath locator to demonstrate locator strategies

Starting URL: https://shop-global.malaicha.com/

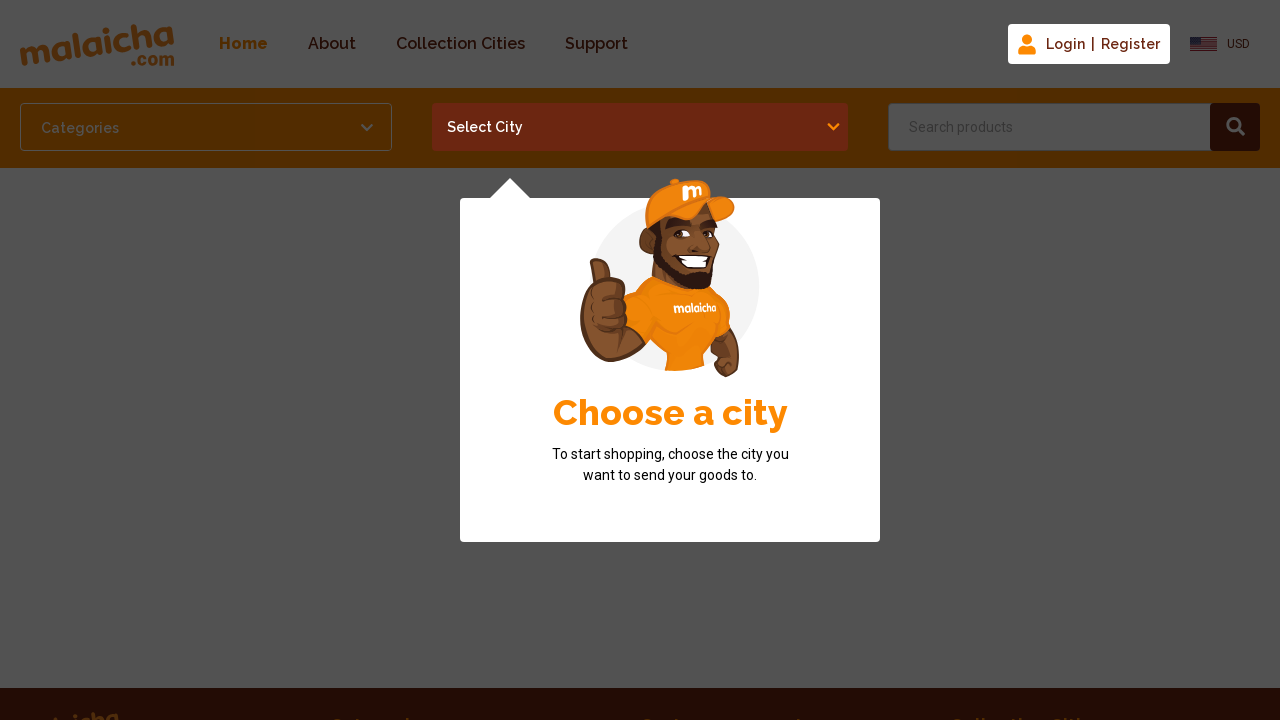

Navigated to e-commerce website https://shop-global.malaicha.com/
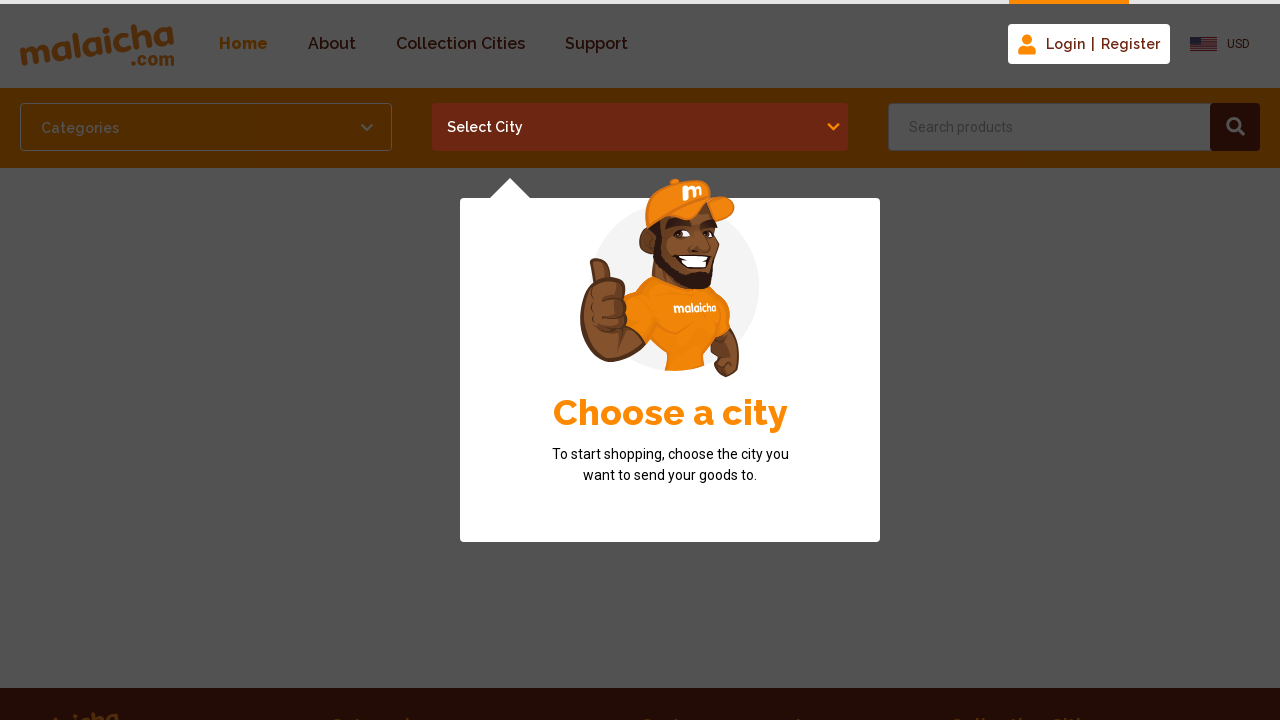

Clicked login/register button using XPath locator at (1089, 44) on xpath=//span[@class='loginRegister']/parent::button
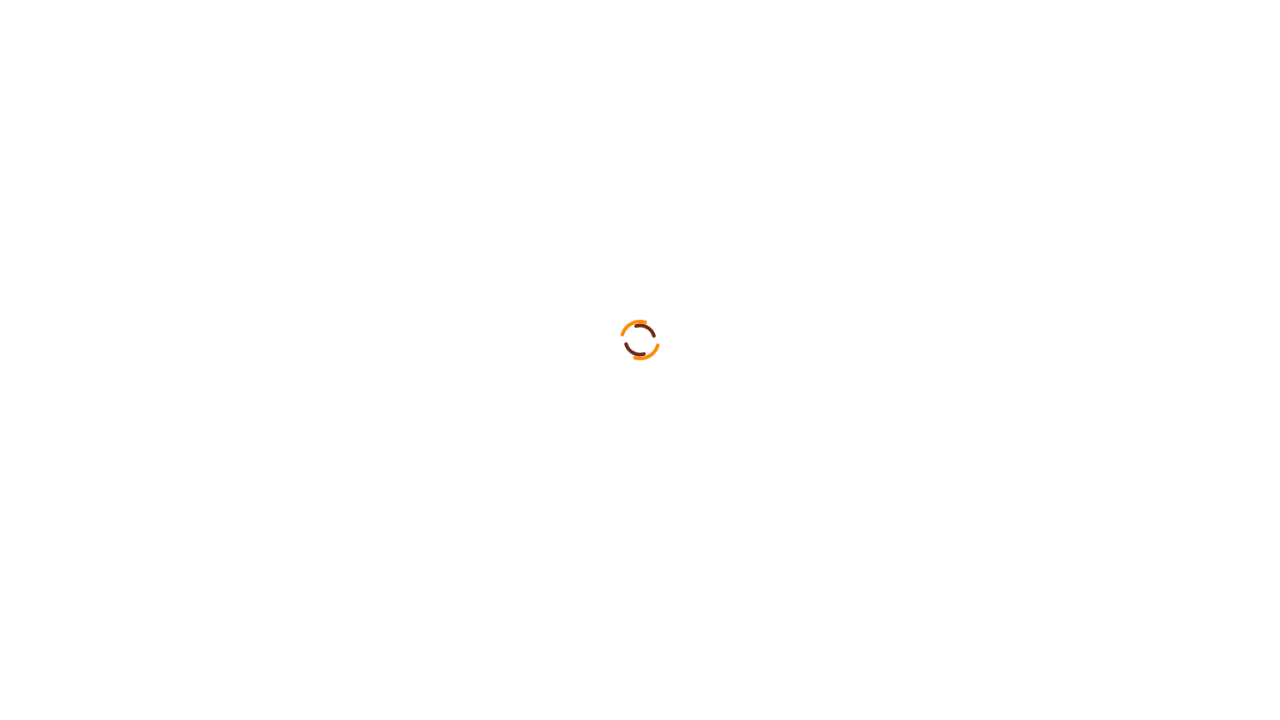

Waited 1 second for login/register dialog or page to load
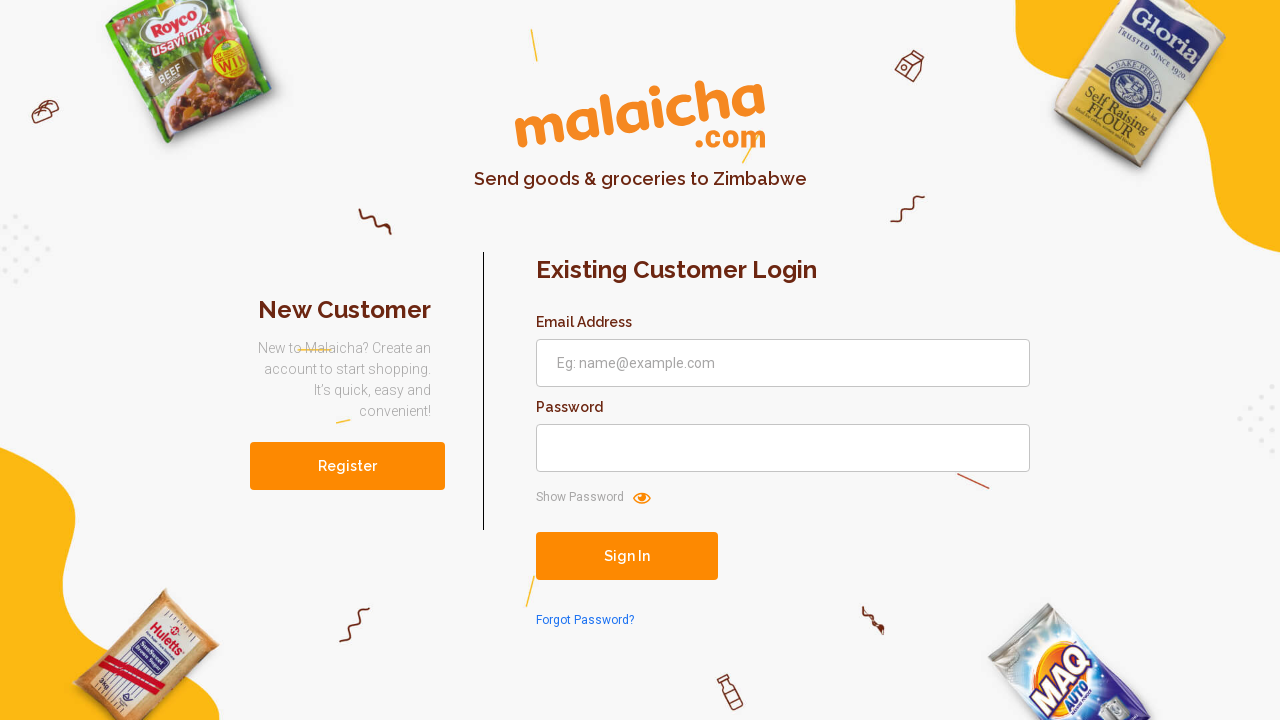

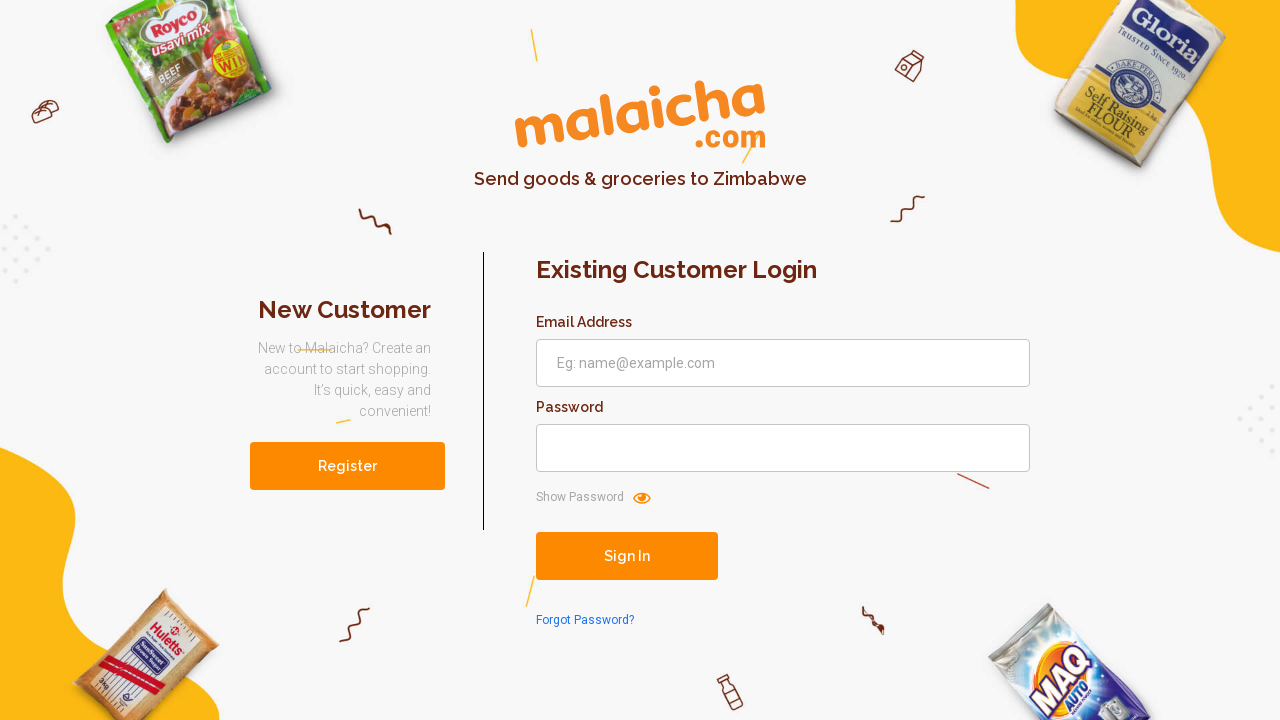